Tests navigation to A/B Testing page by clicking the link, then navigates back to verify the home page title

Starting URL: https://practice.cydeo.com

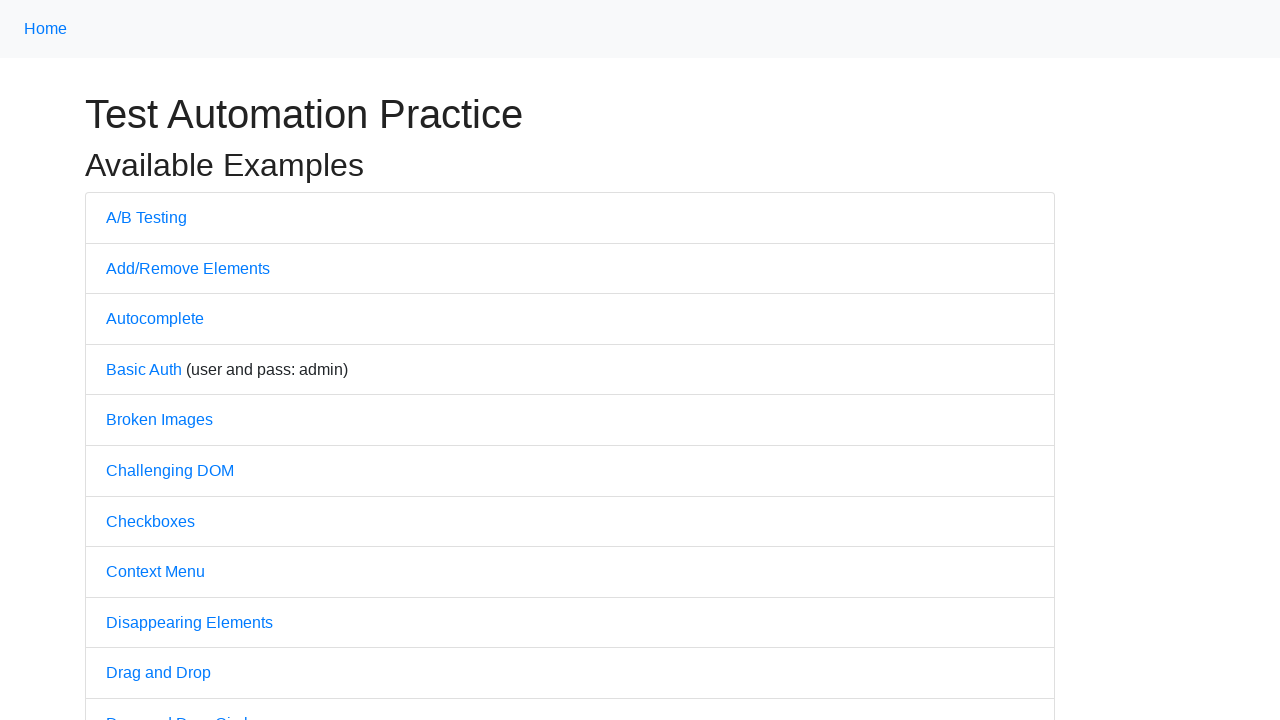

Clicked A/B Testing link at (146, 217) on a:has-text('A/B Testing')
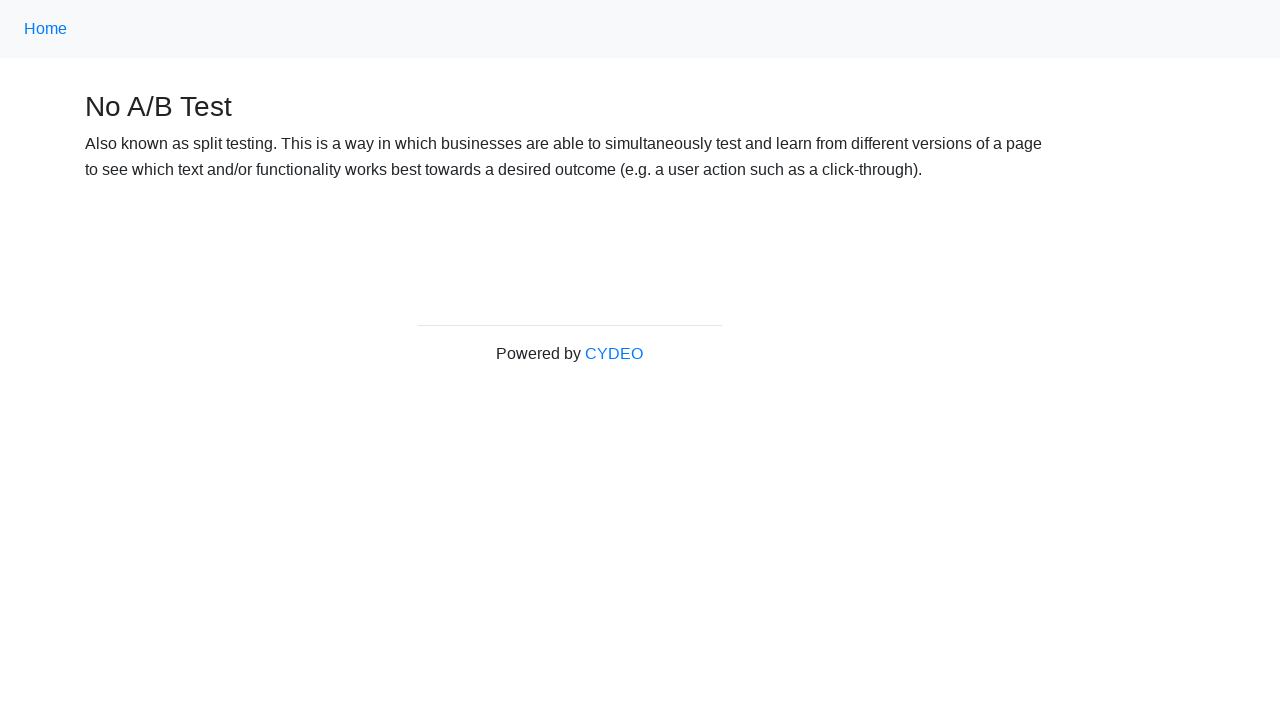

A/B Testing page loaded (domcontentloaded)
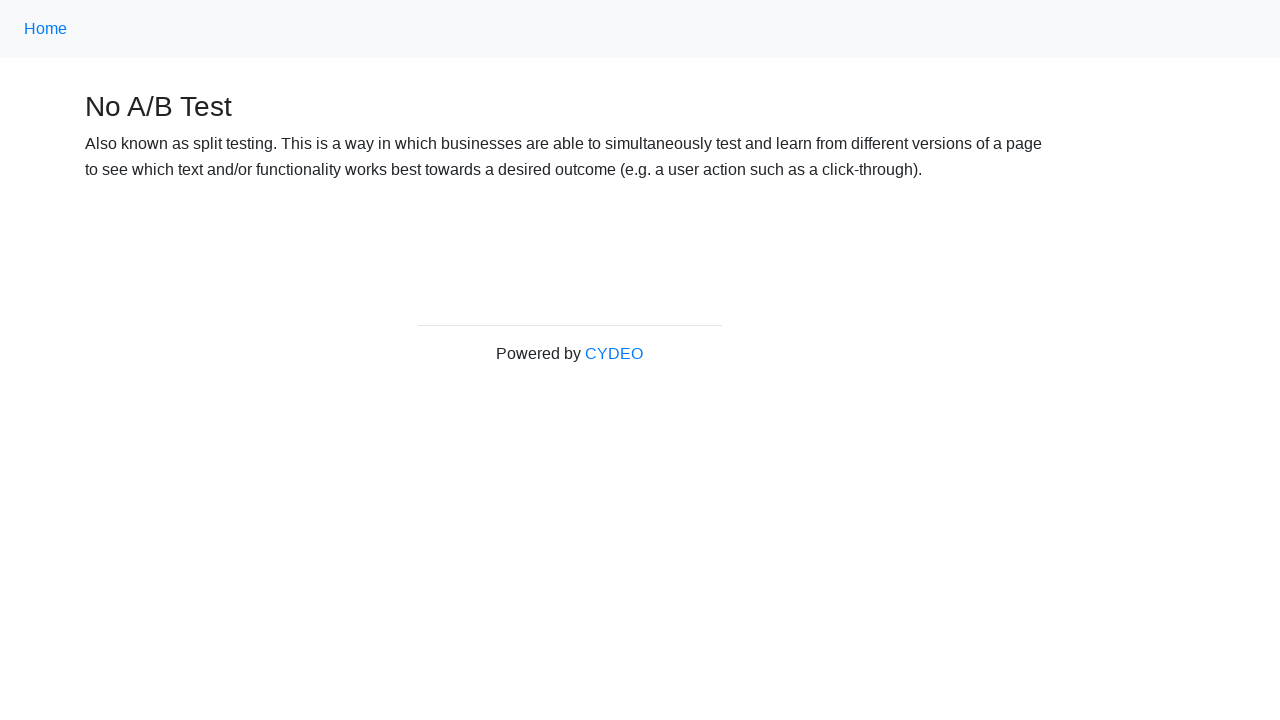

Verified page title contains 'No A/B Test'
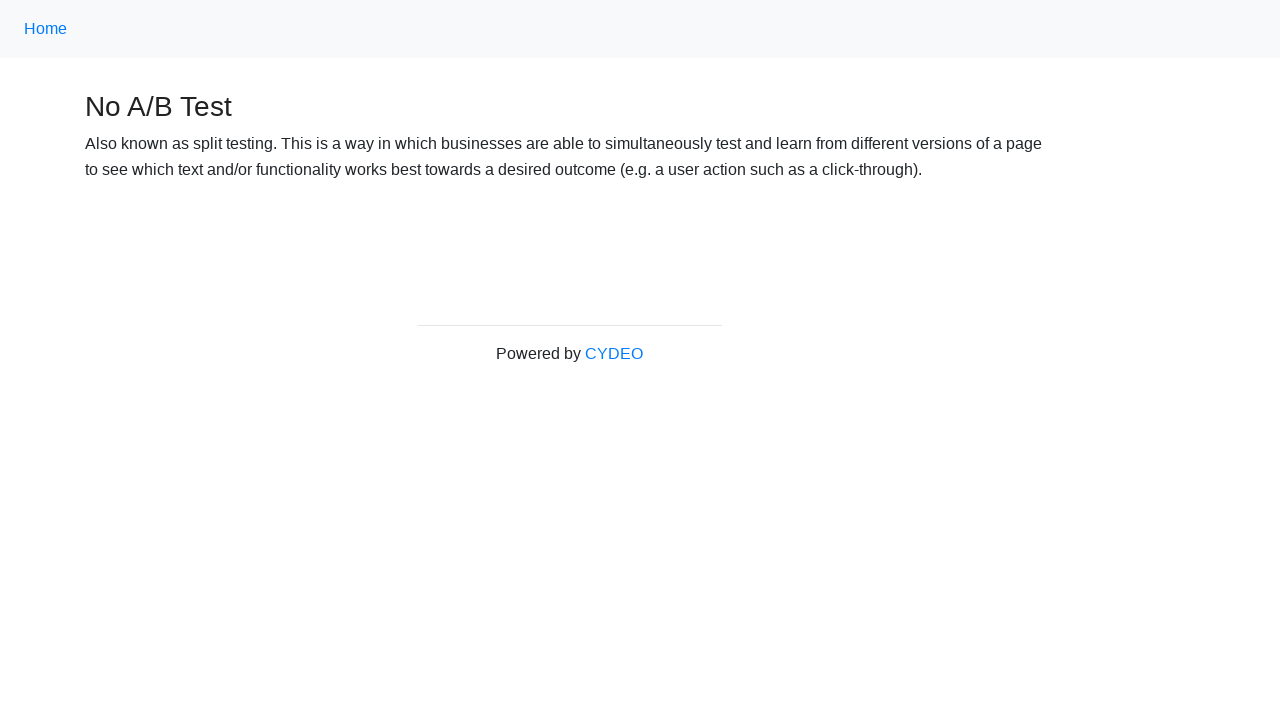

Navigated back to home page
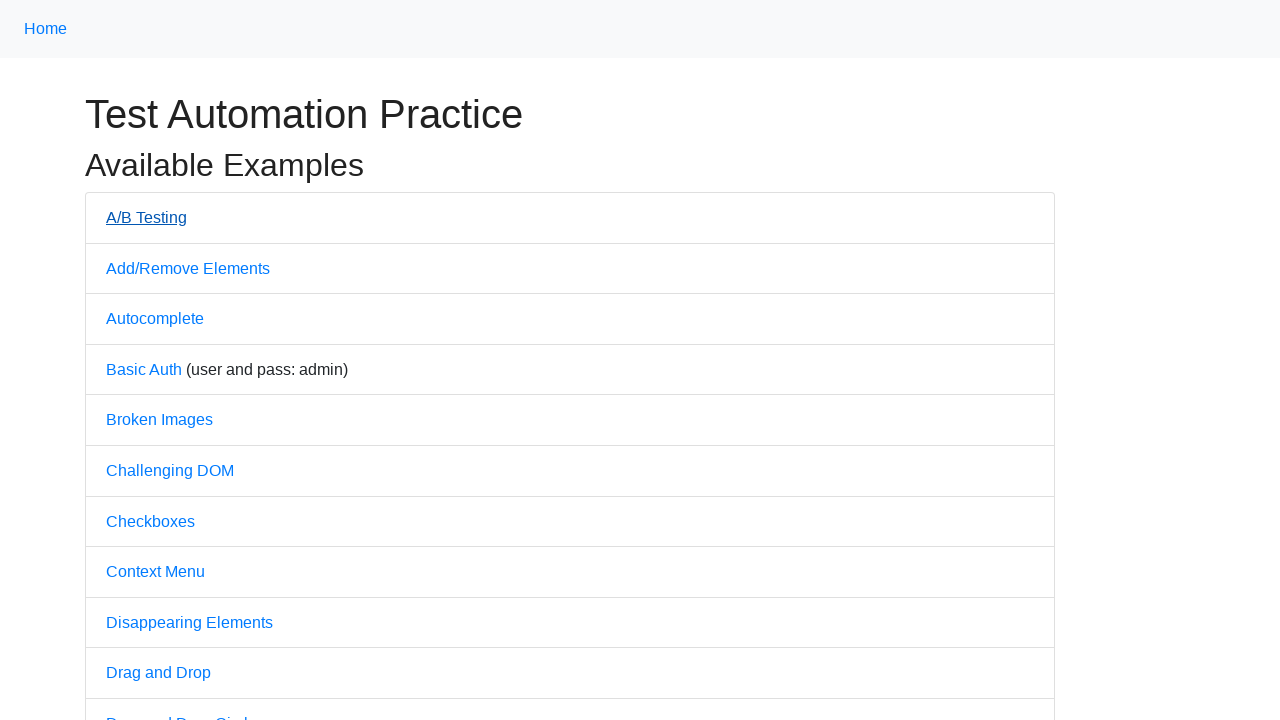

Home page loaded (domcontentloaded)
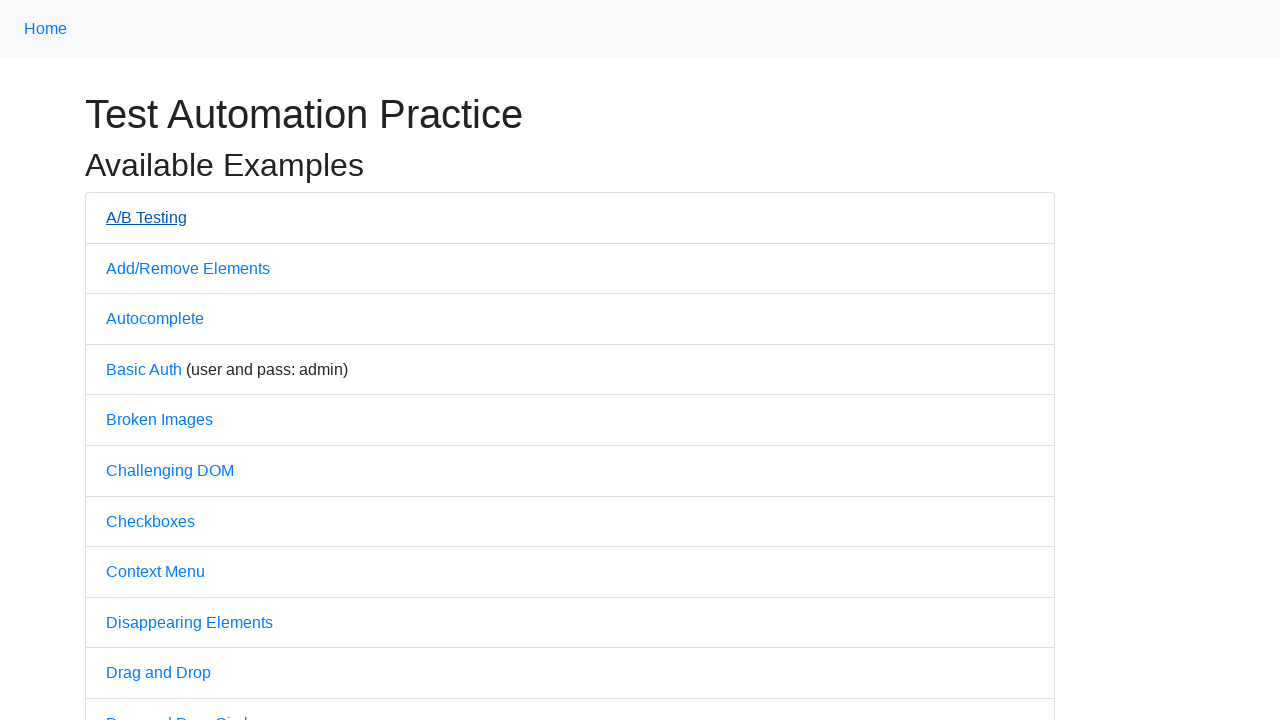

Verified home page title contains 'Practice'
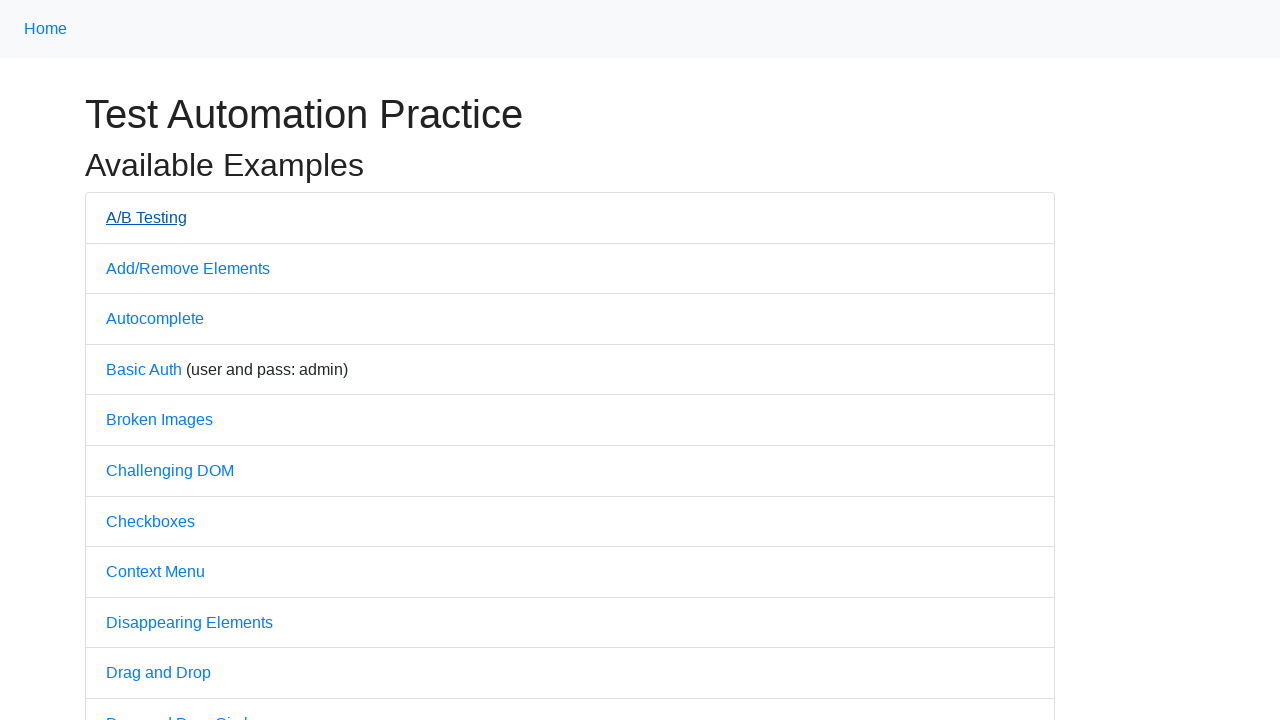

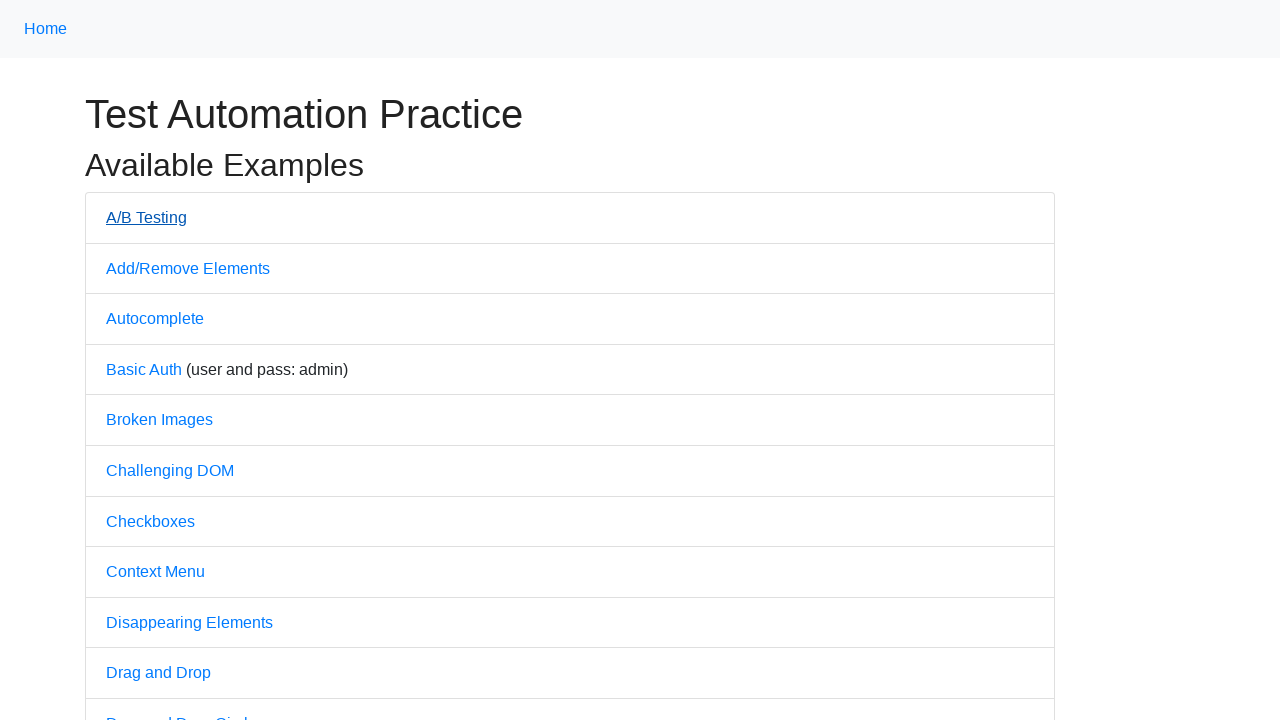